Tests navigation to the CURA Healthcare demo site, clicks the Make Appointment button, and verifies the page navigation to the login page

Starting URL: https://katalon-demo-cura.herokuapp.com

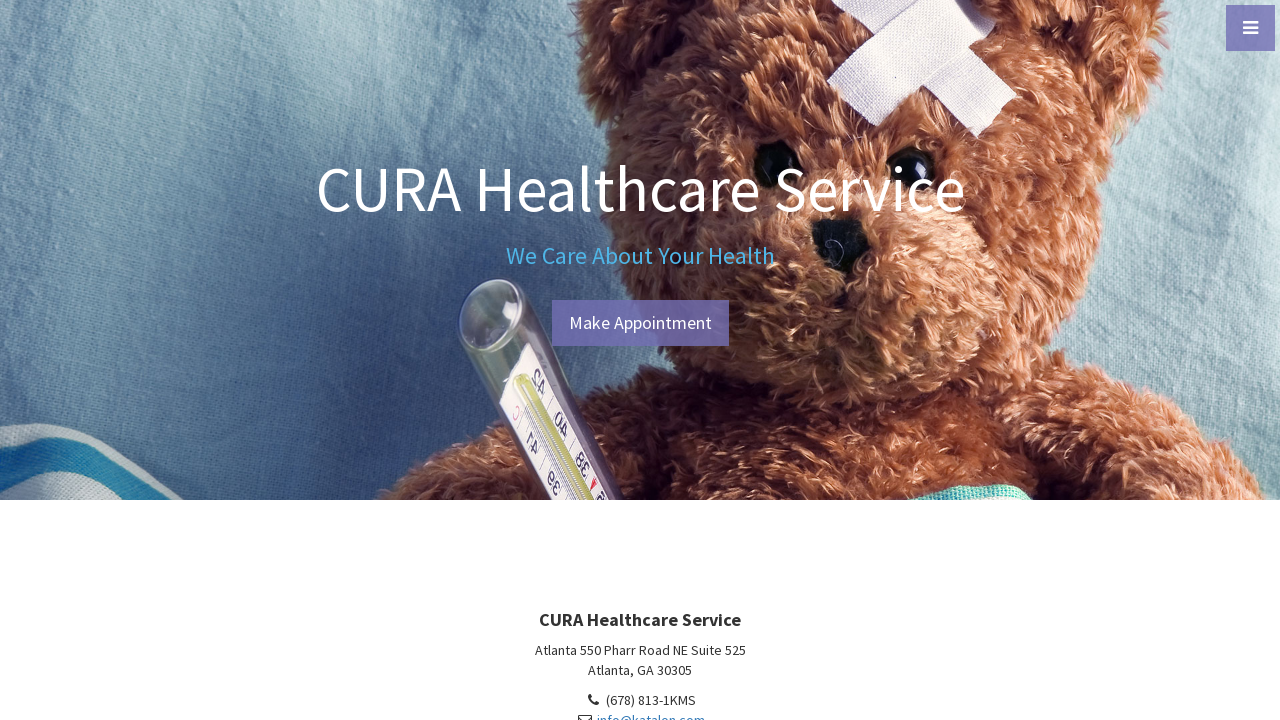

Verified page title is 'CURA Healthcare Service'
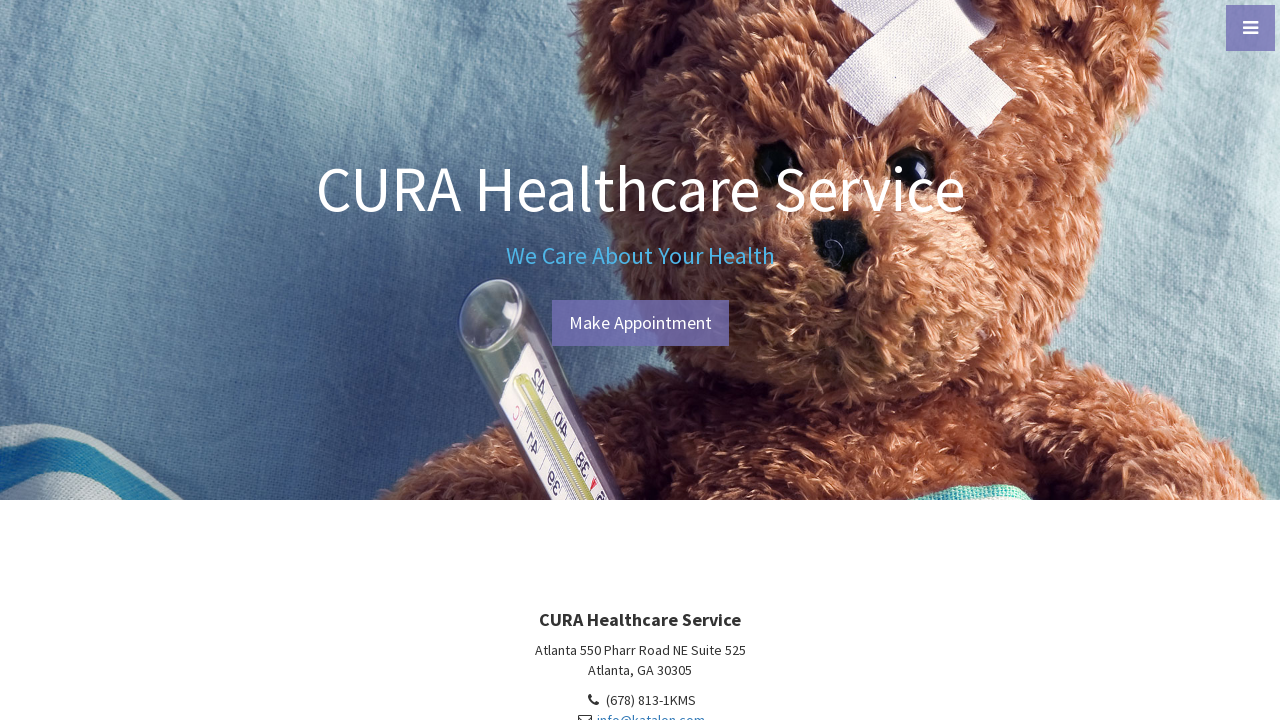

Clicked 'Make Appointment' button at (640, 323) on xpath=//a[contains(text() ,'Make Appointment')]
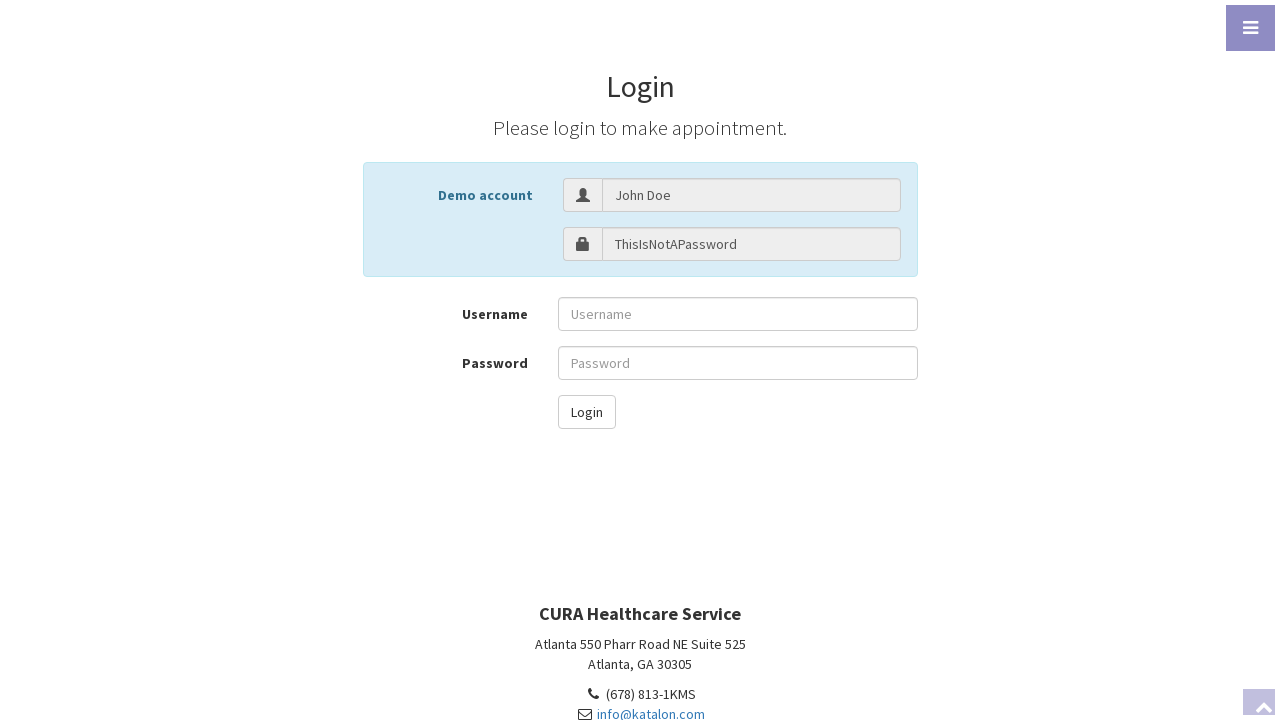

Located all p elements containing 'A'
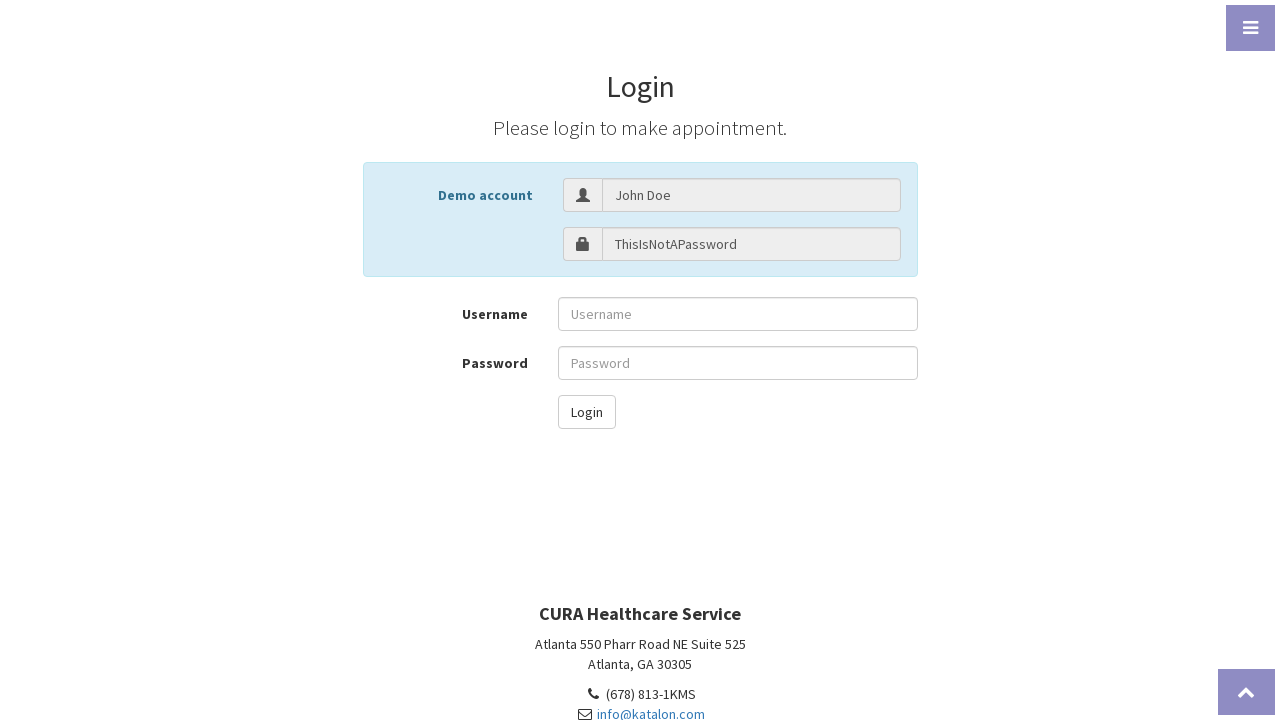

Retrieved text from .text-muted element: 'Copyright © CURA Healthcare Service 2026'
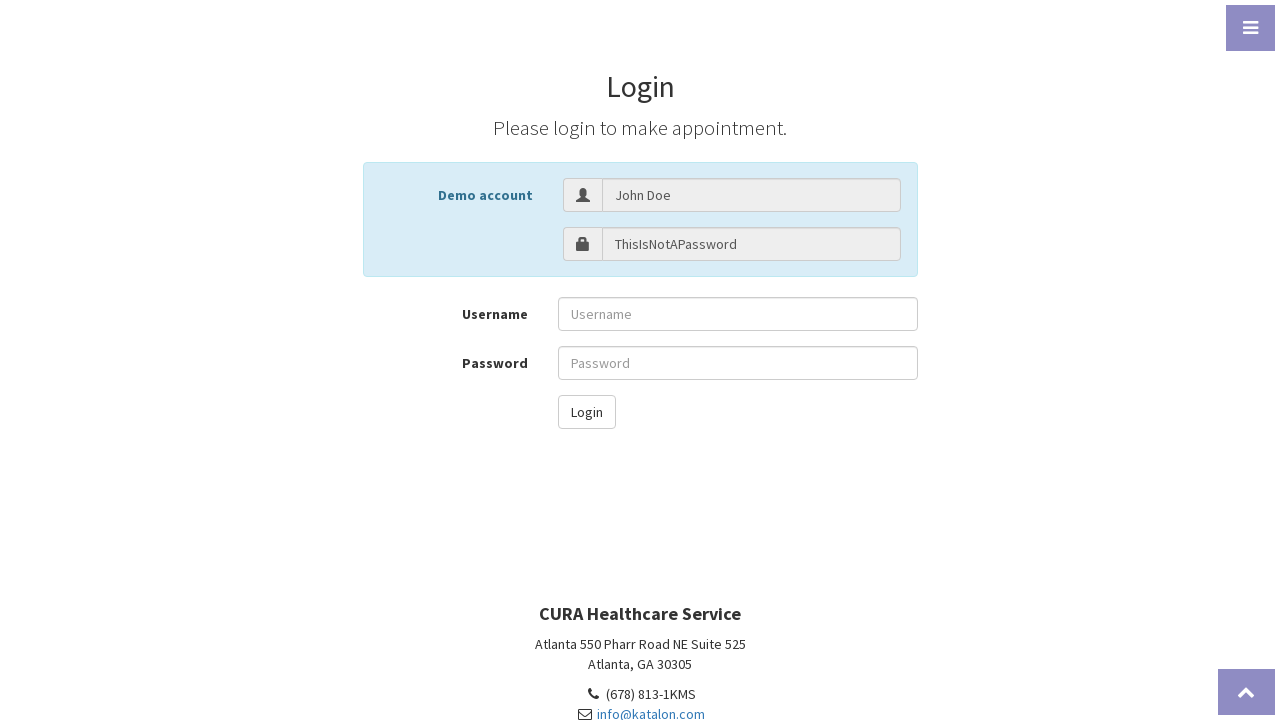

Verified navigation to login page URL
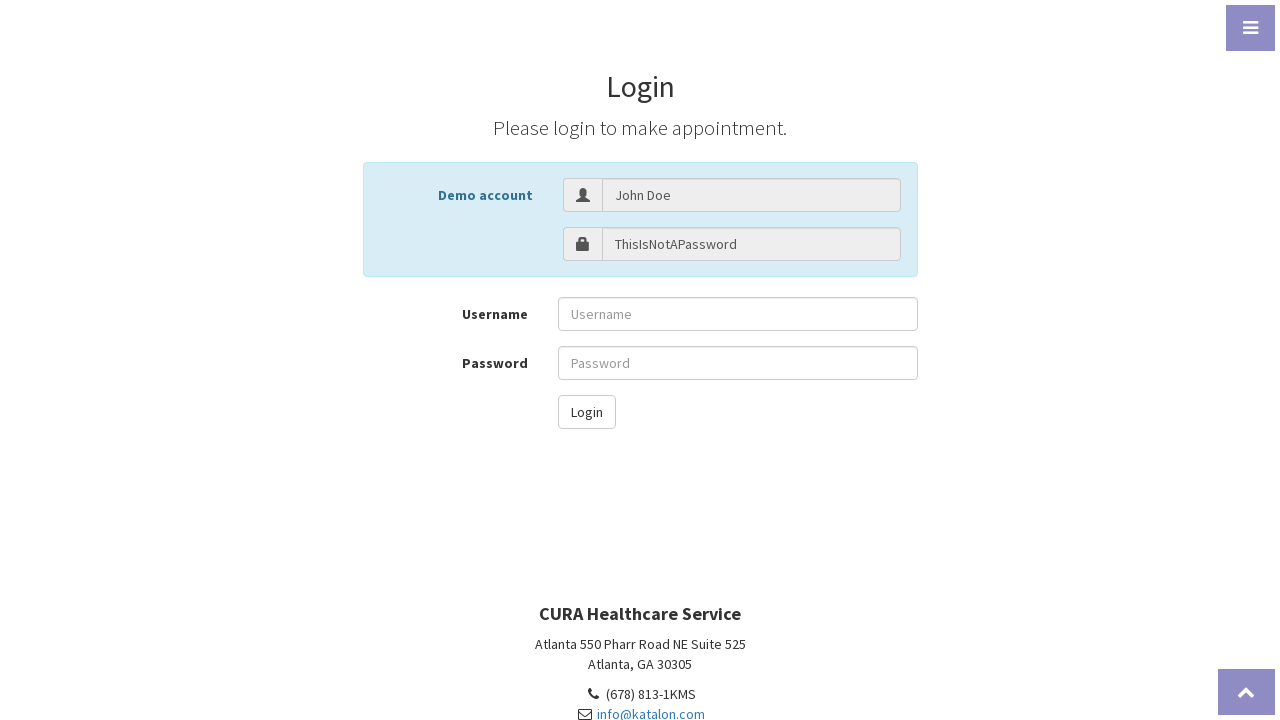

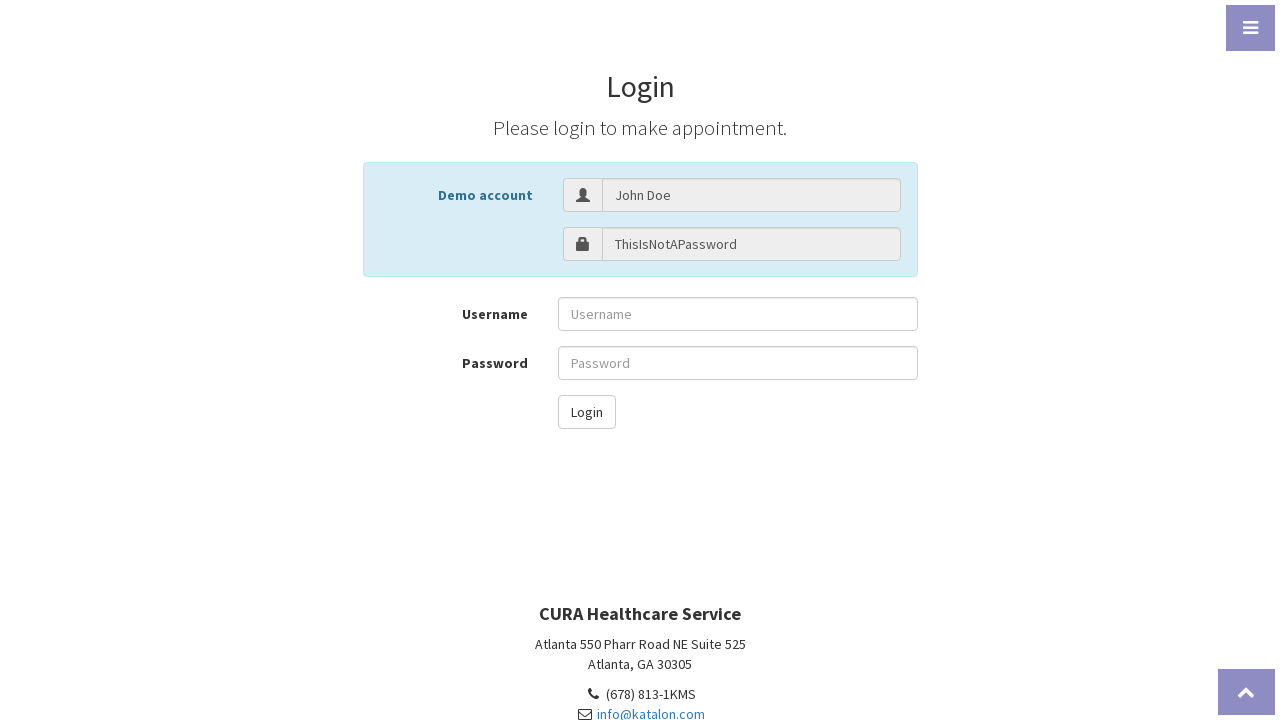